Simple test that navigates to the Kids.org.uk website and verifies it loads successfully by waiting for the page to be ready.

Starting URL: https://www.kids.org.uk

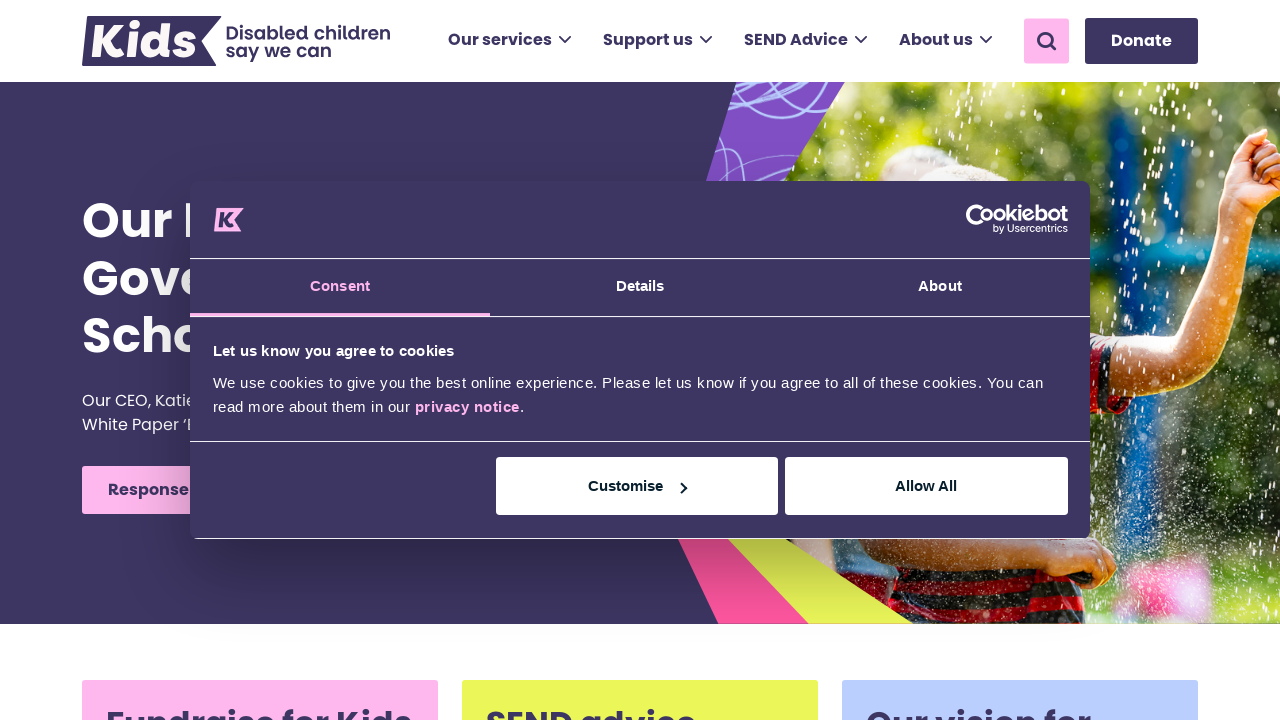

Navigated to https://www.kids.org.uk
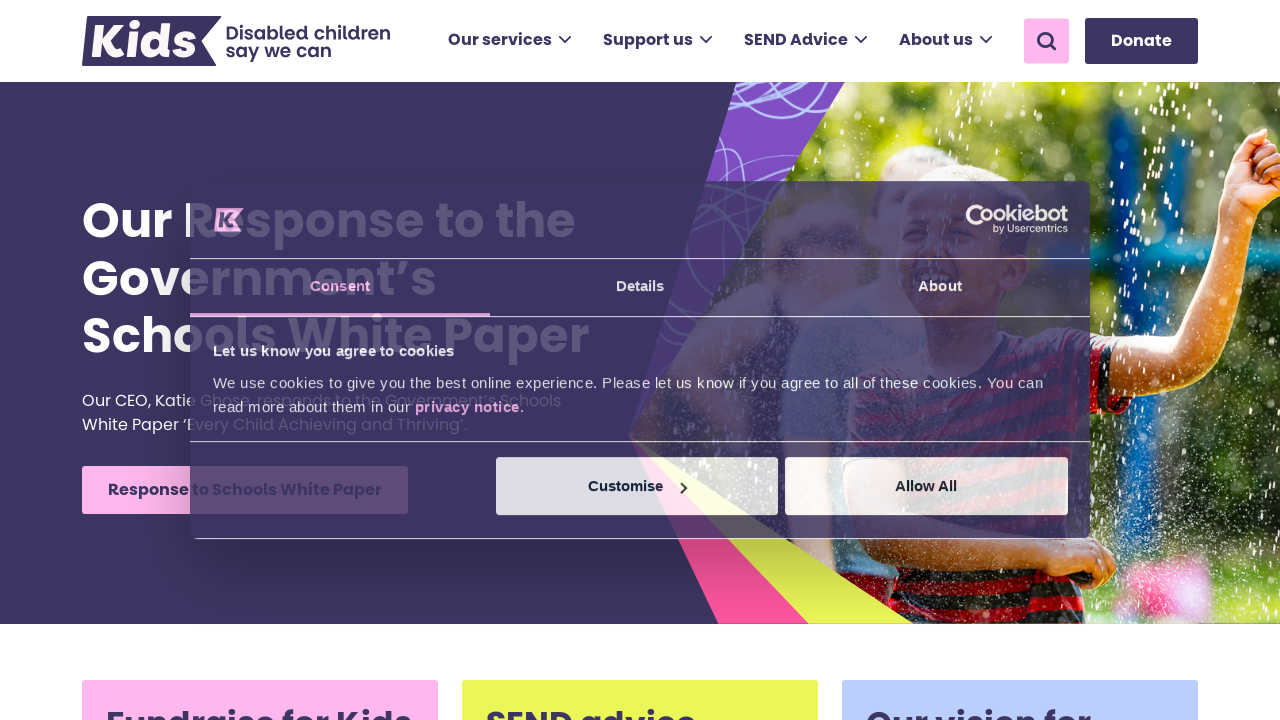

Page reached networkidle state
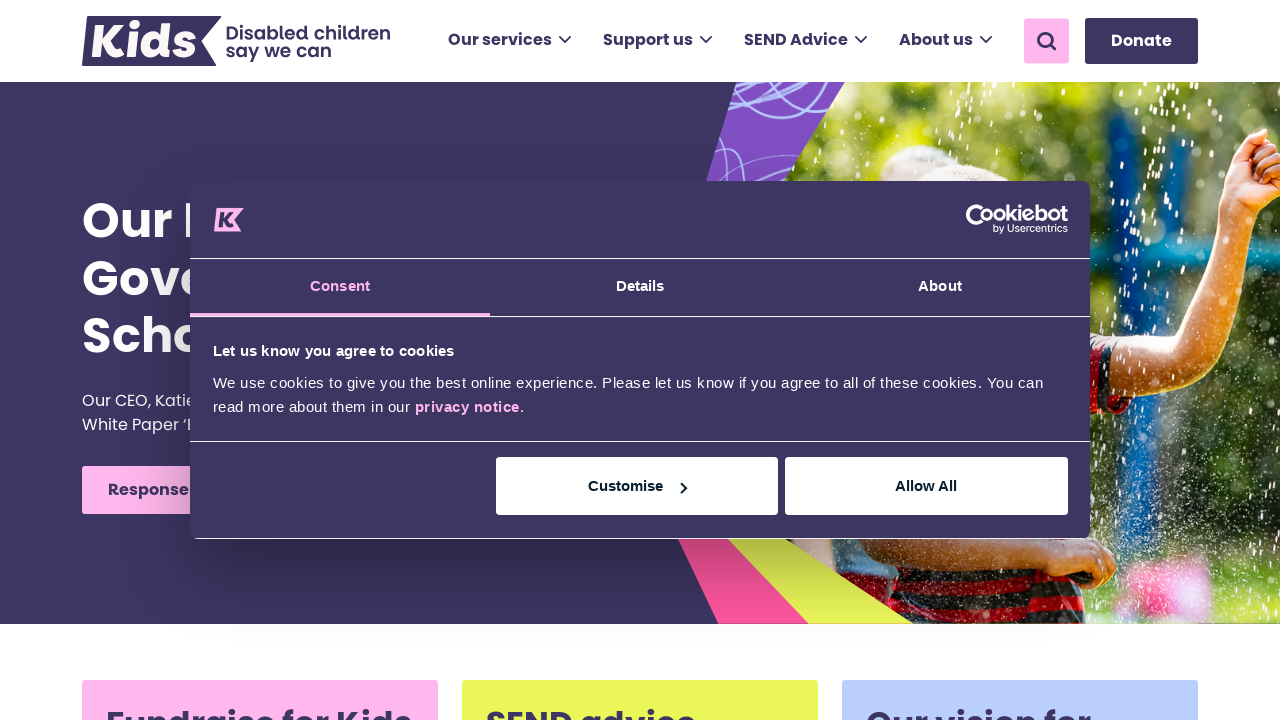

Body element is present, page loaded successfully
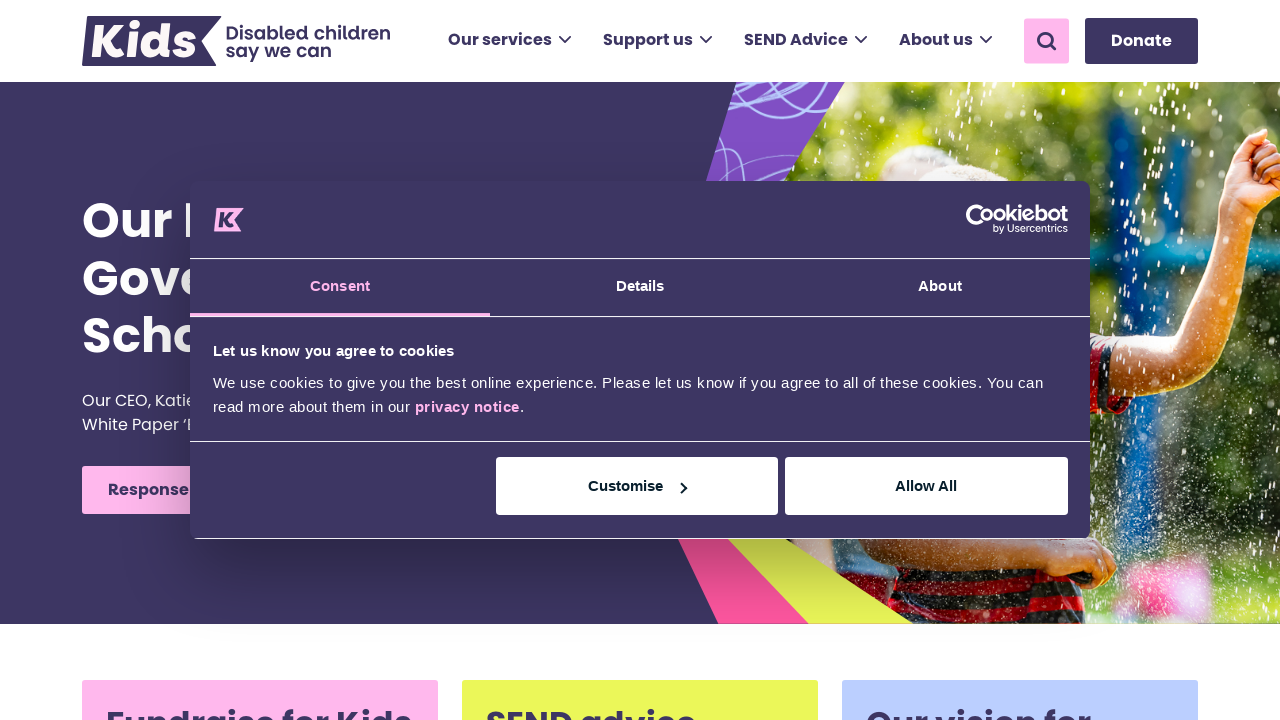

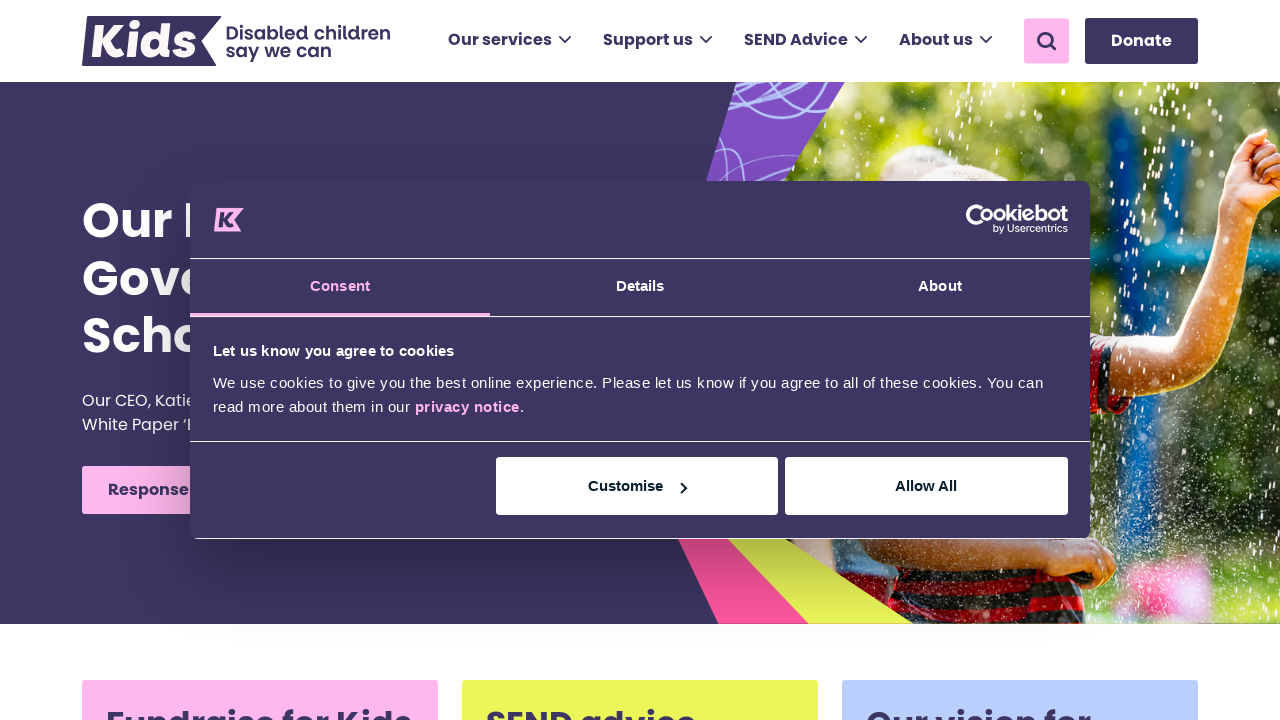